Tests multiple window functionality with a more resilient approach by tracking window handles explicitly, clicking to open a new window, and switching between them to verify correct focus.

Starting URL: http://the-internet.herokuapp.com/windows

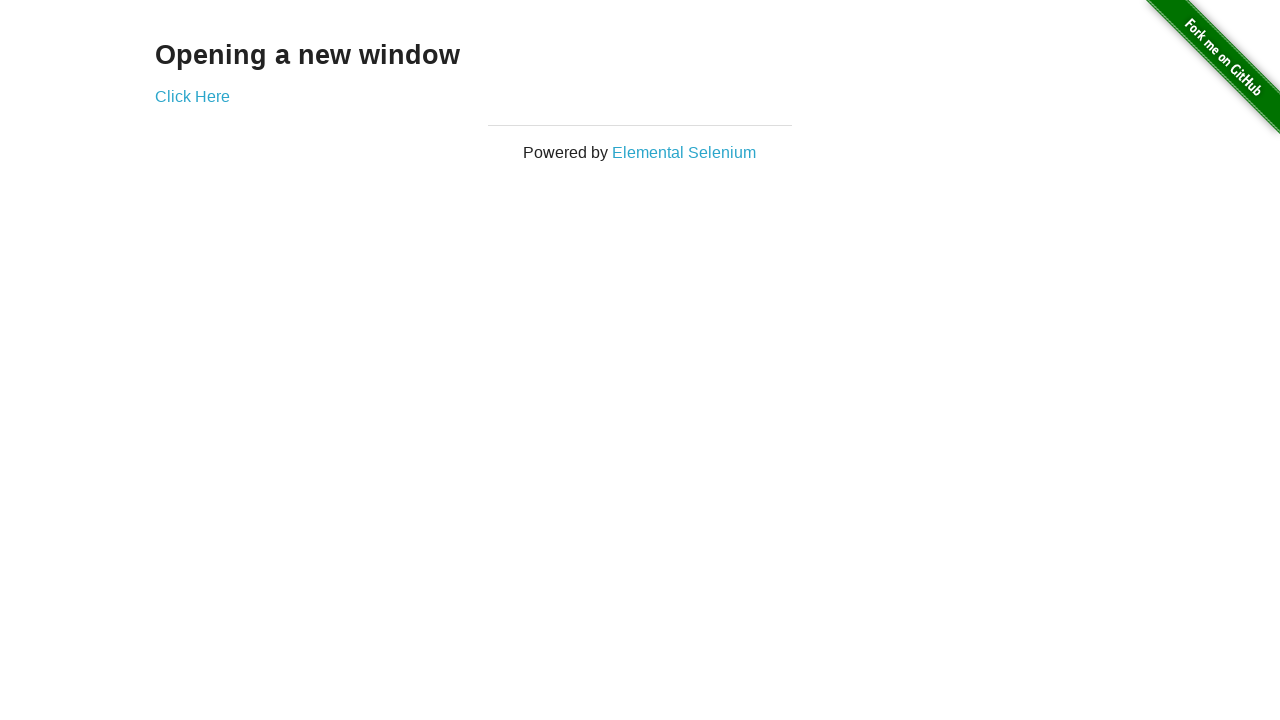

Stored reference to the first page
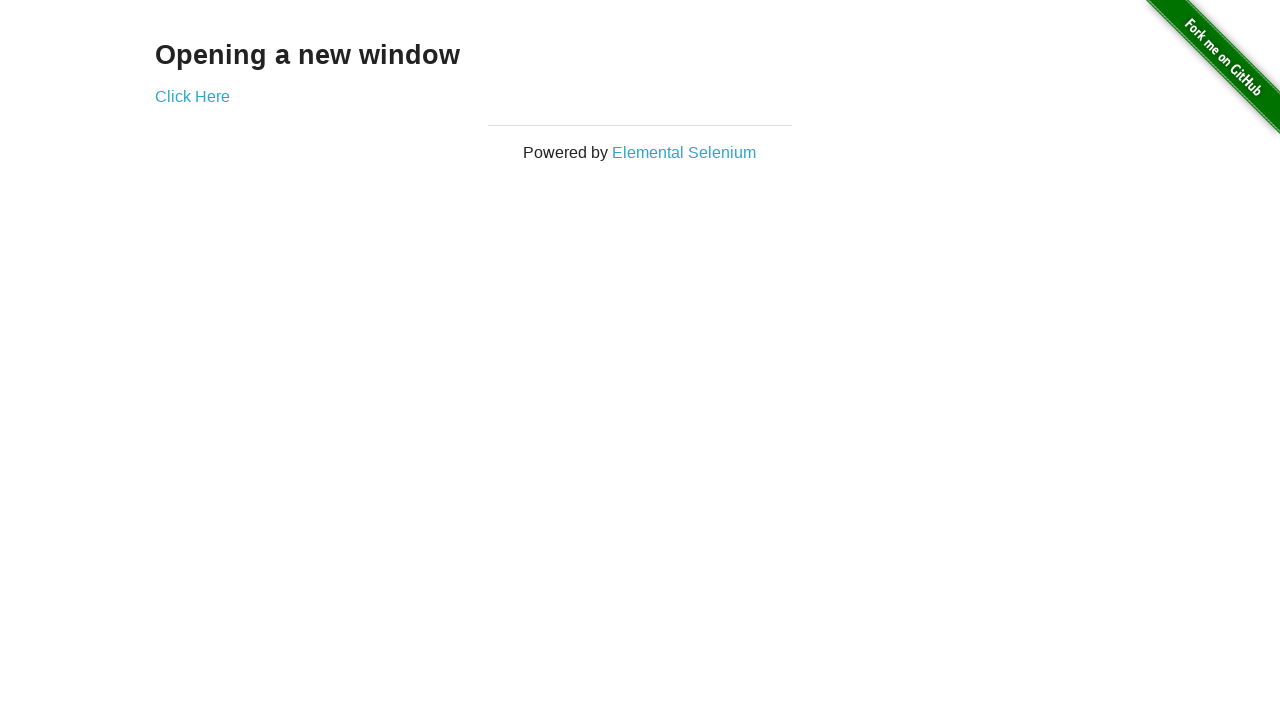

Clicked link to open a new window at (192, 96) on .example a
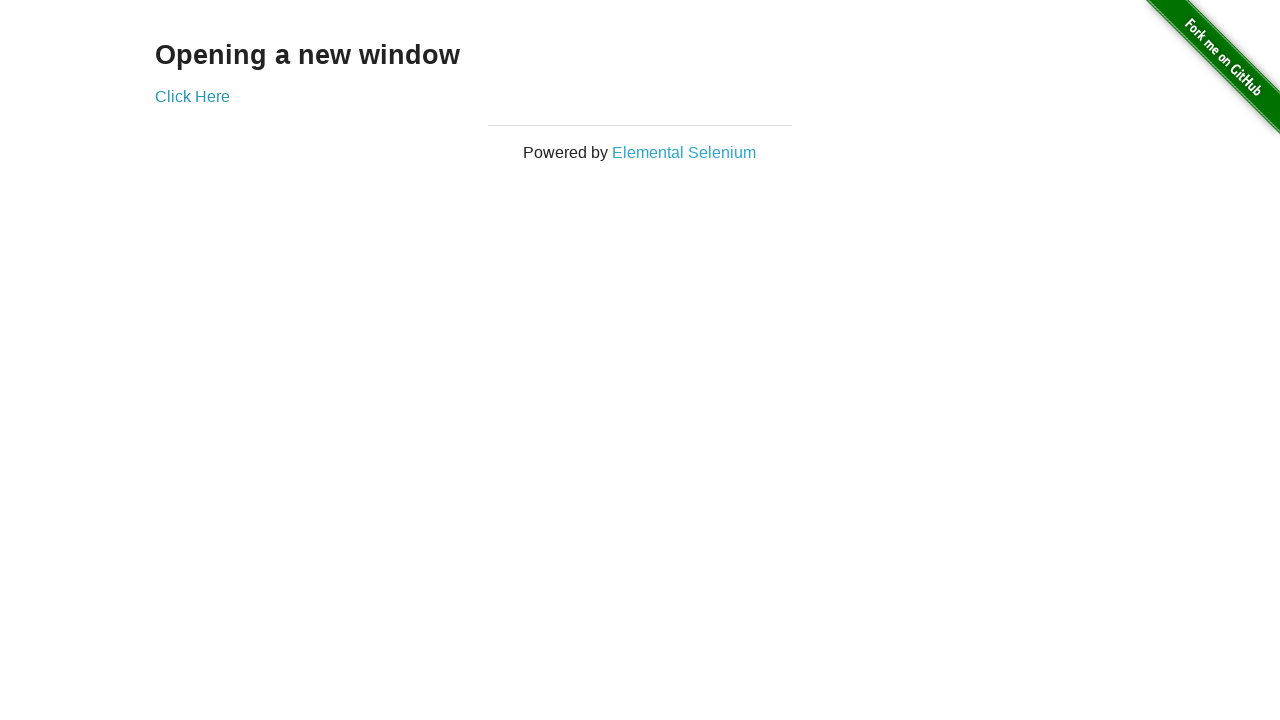

New window handle captured
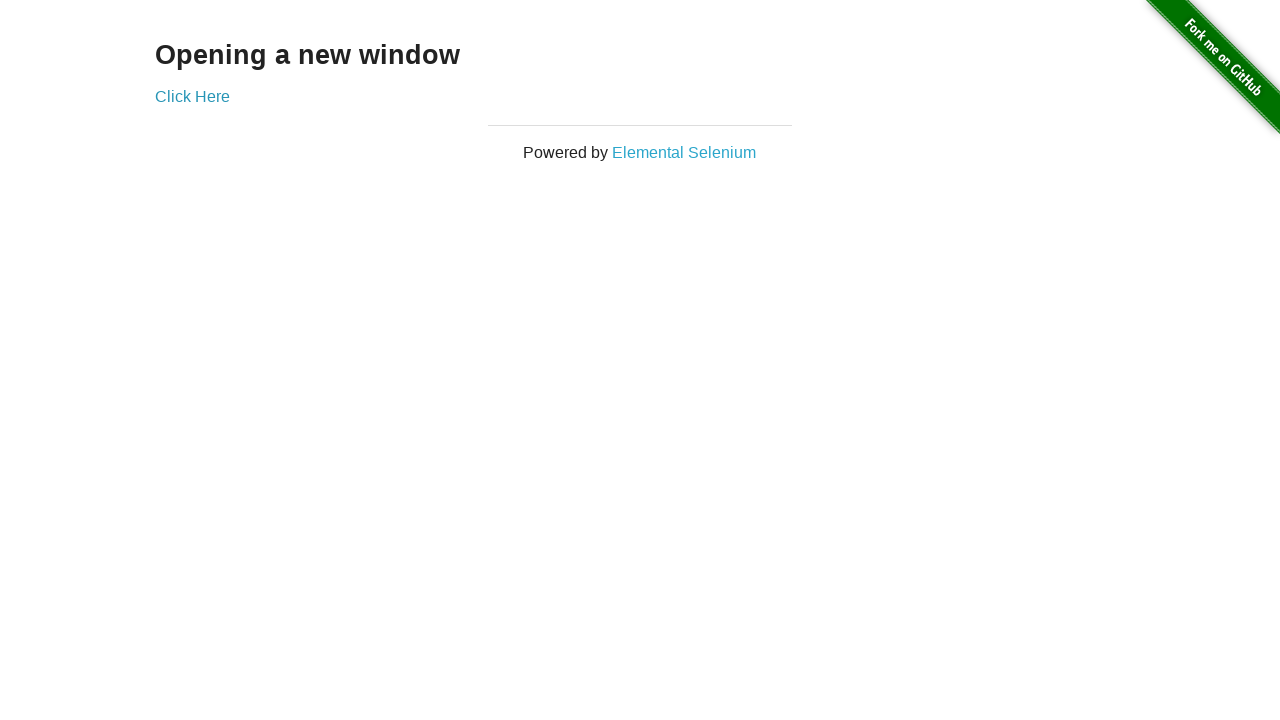

Brought first window to front
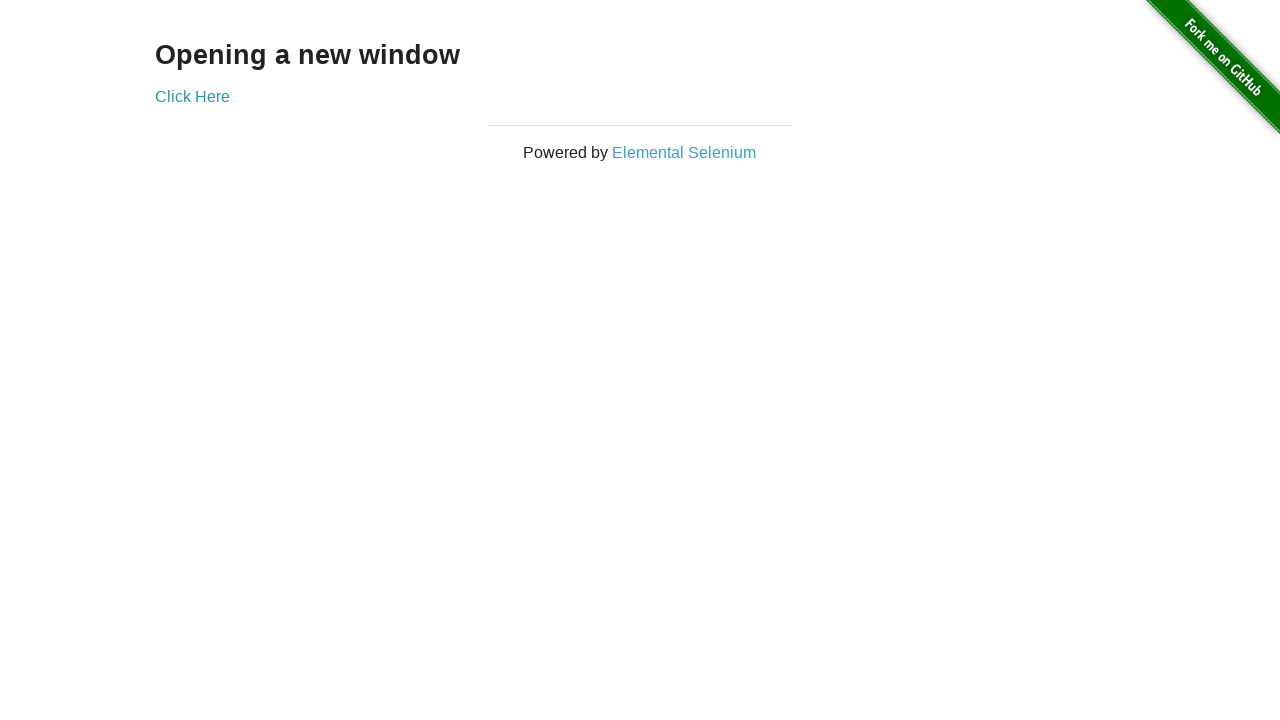

Verified first window title is not 'New Window'
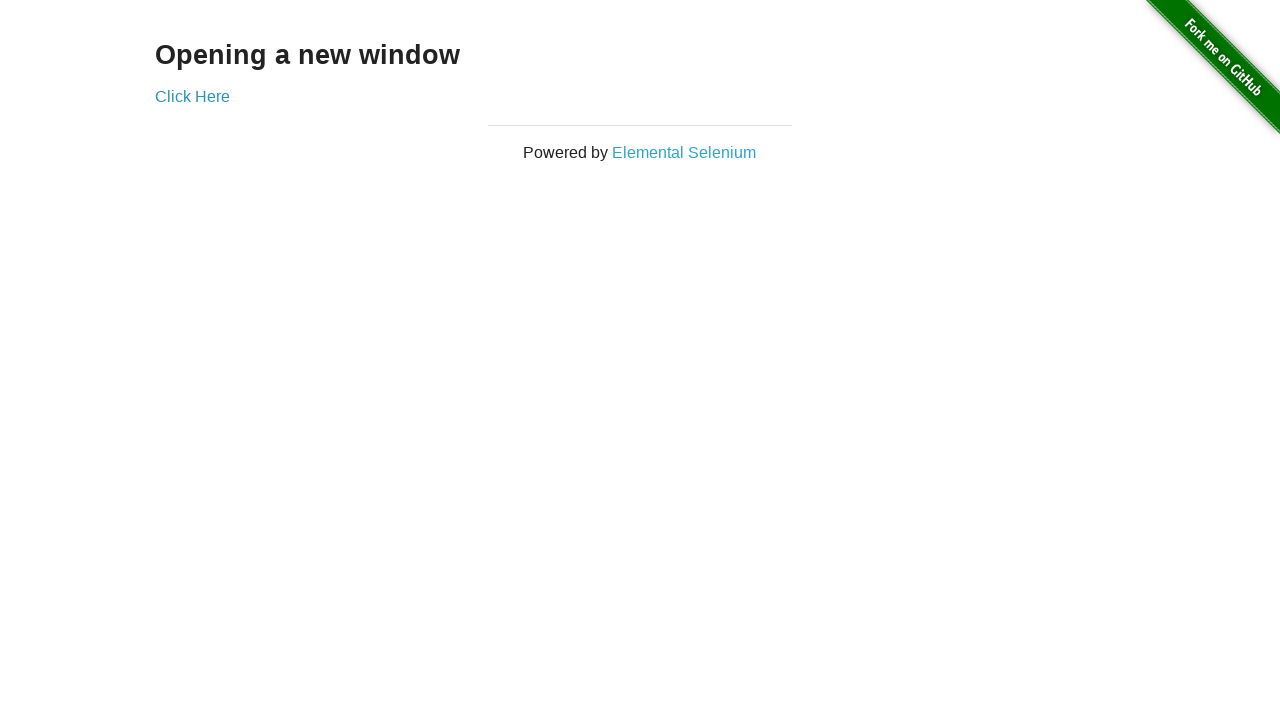

Brought new window to front
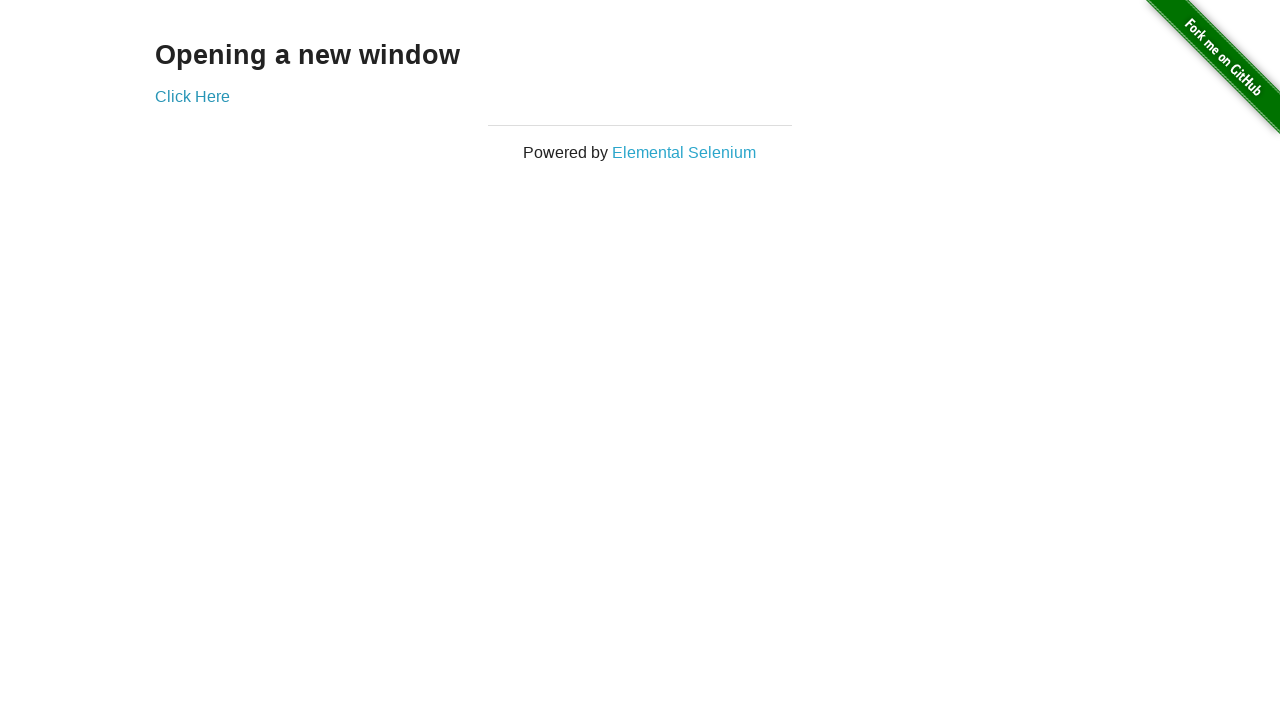

Waited for new window to load
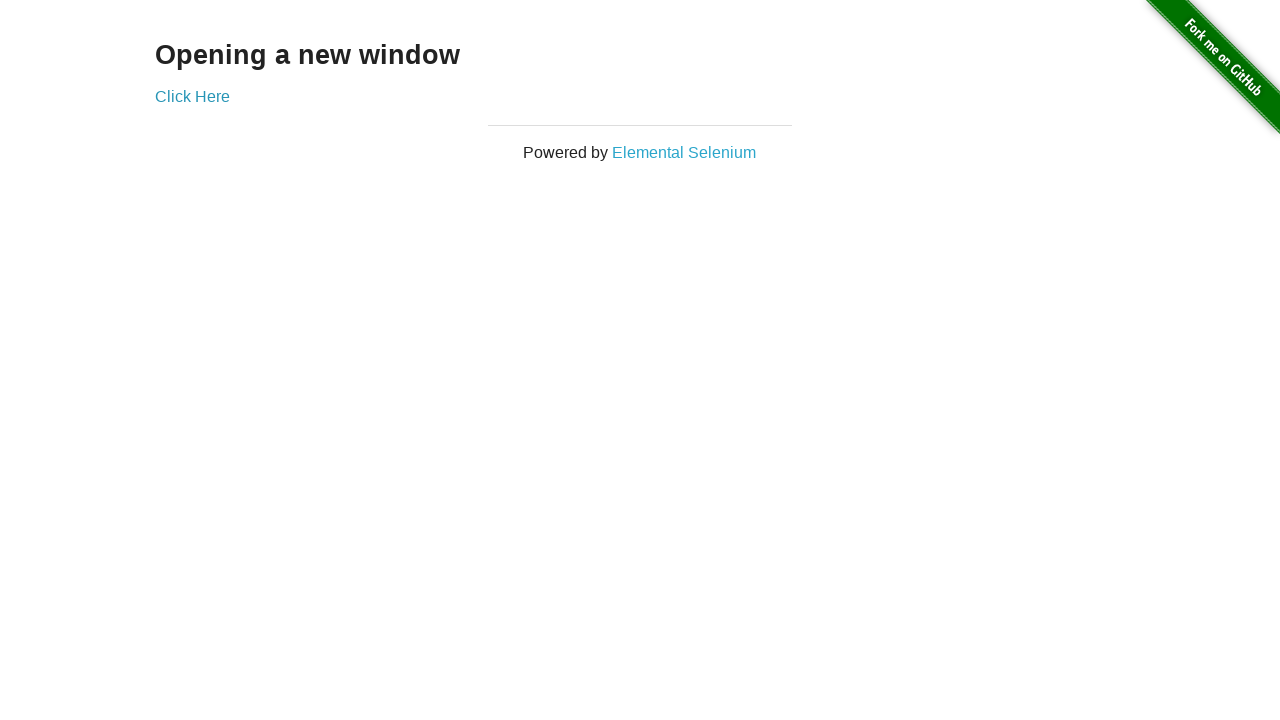

Verified new window title is 'New Window'
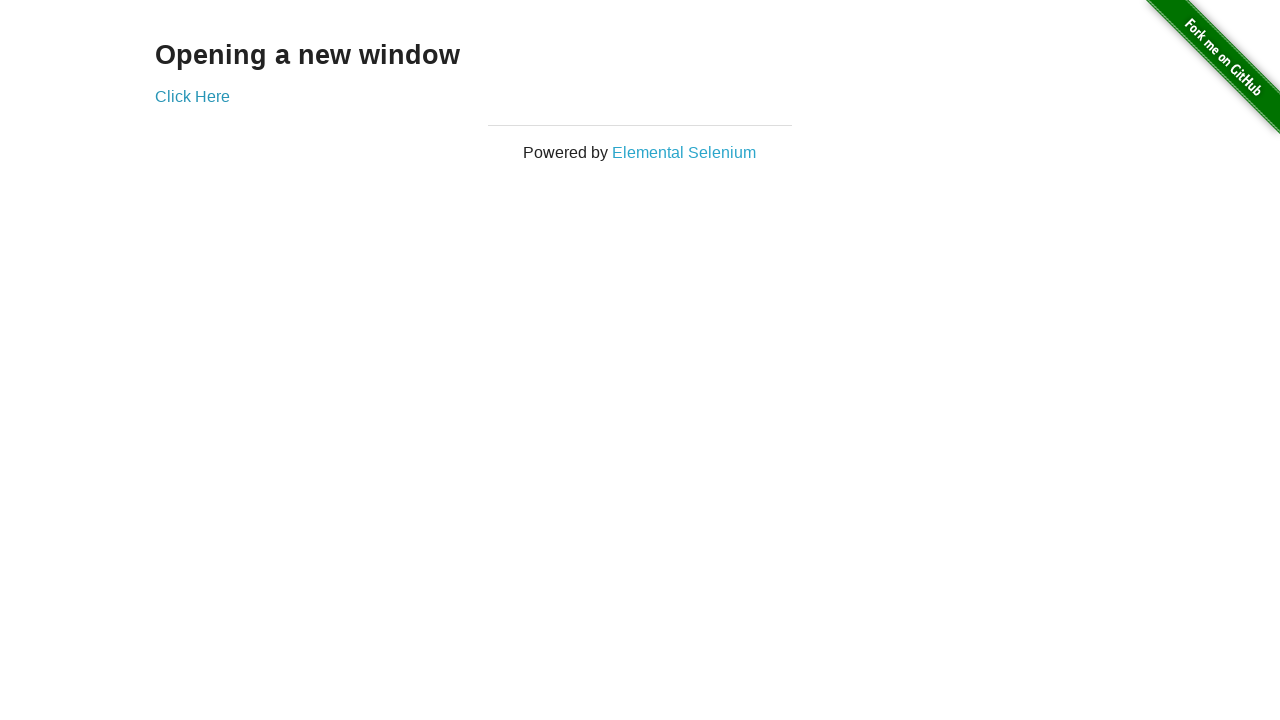

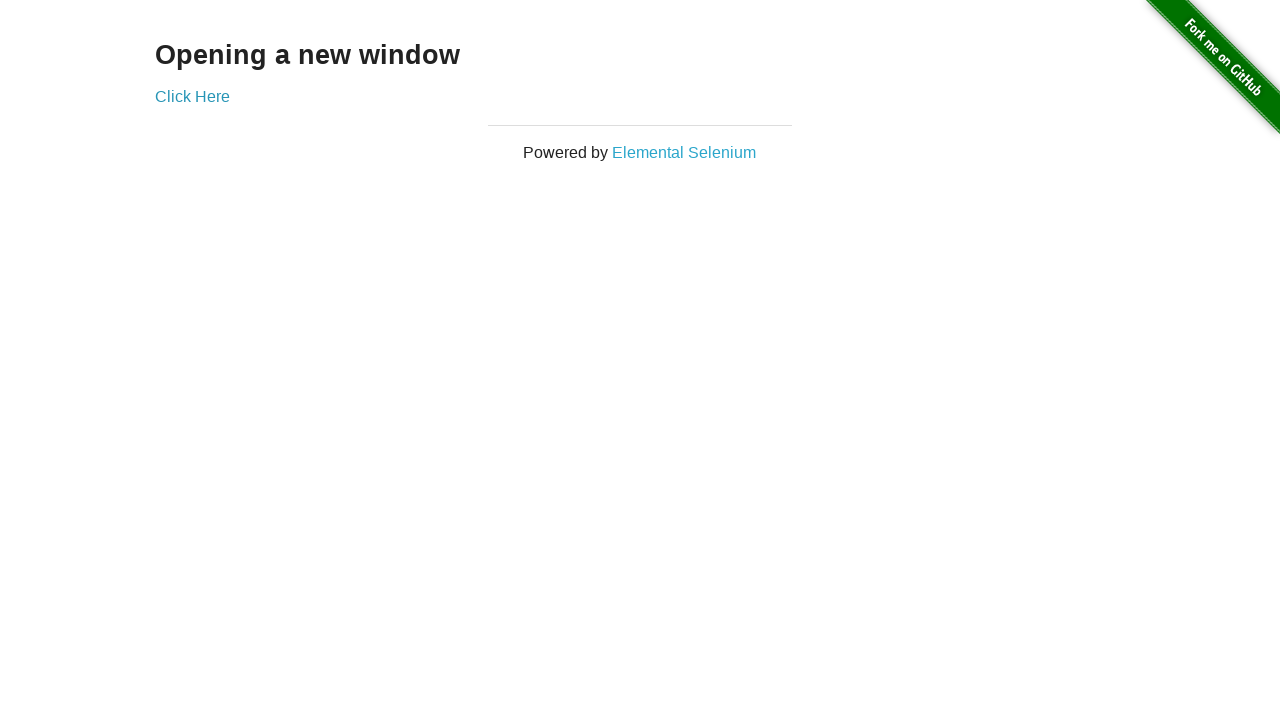